Tests interacting with a calorie calculator by clearing and filling the age input field, and verifying page elements are present

Starting URL: https://www.calculator.net/calorie-calculator.html

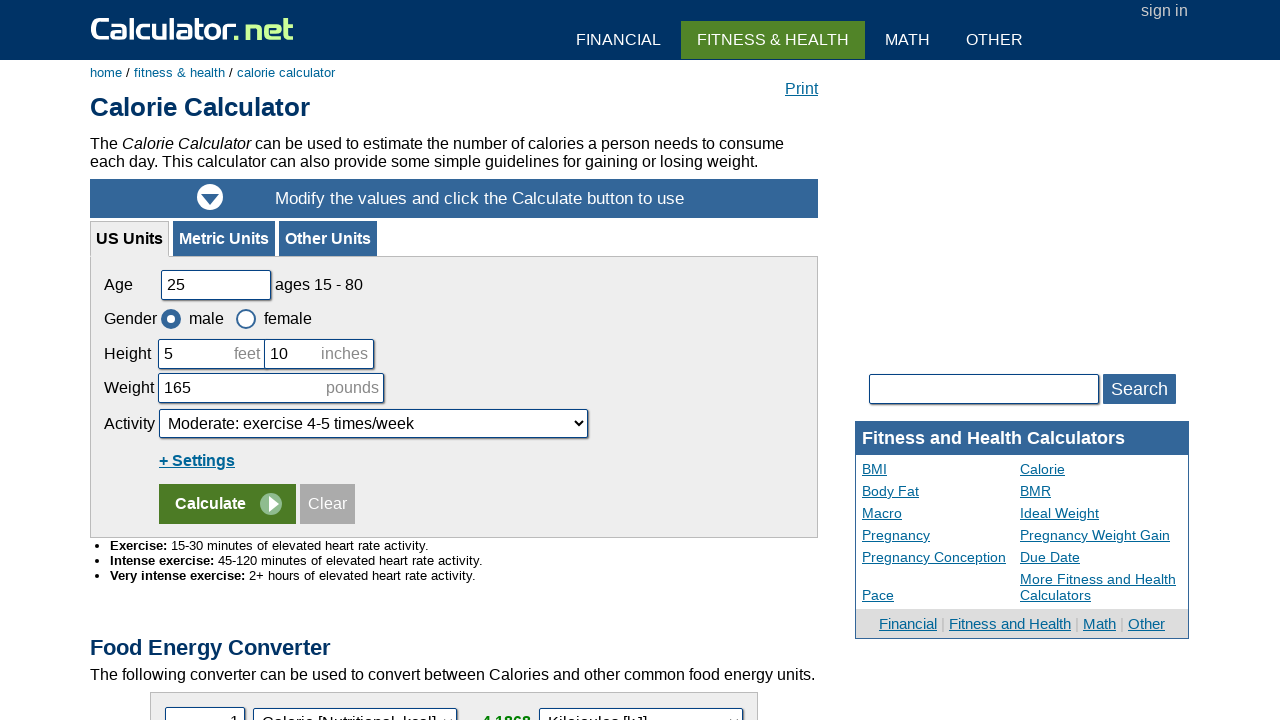

Cleared the age input field on #cage
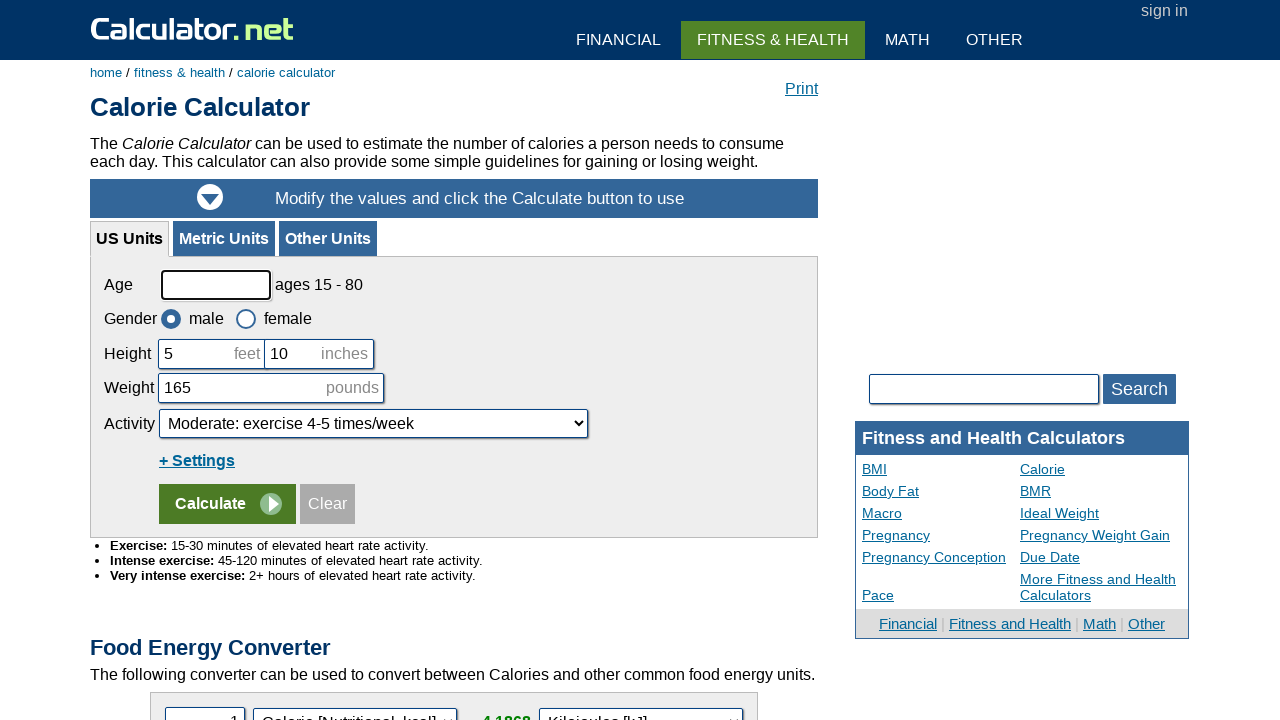

Filled age input field with value '56' on #cage
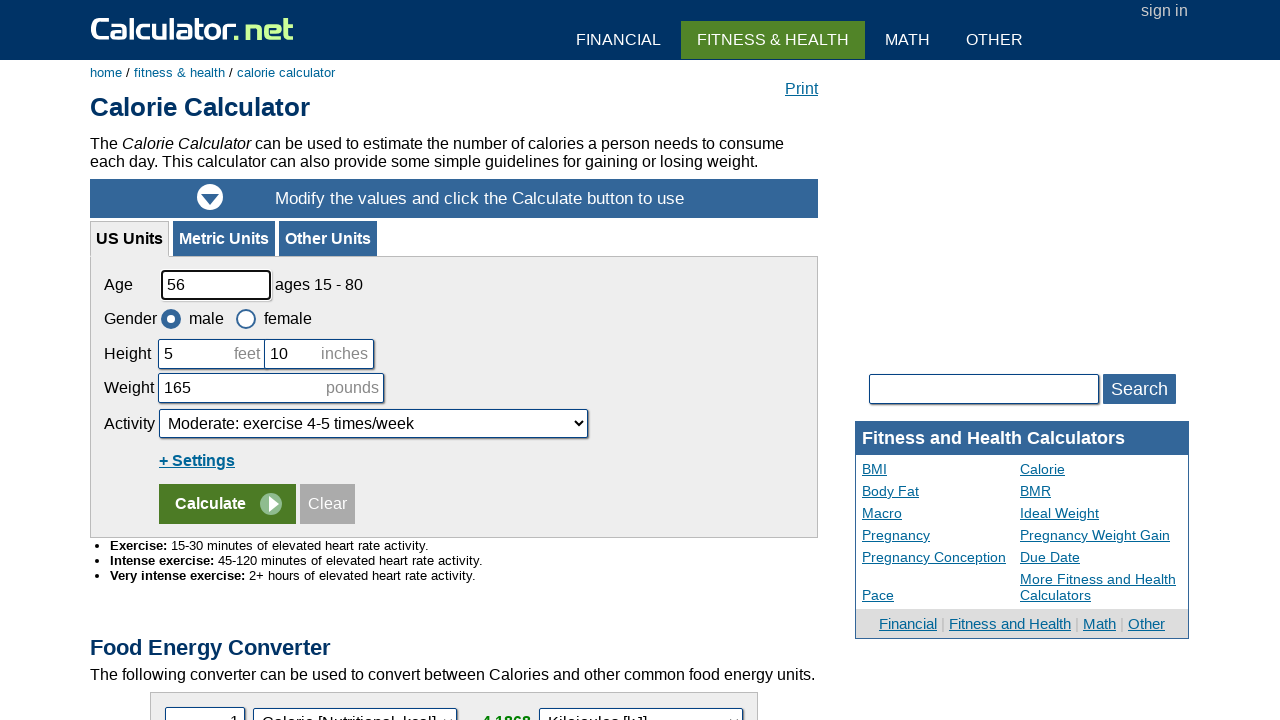

Age label element loaded and verified
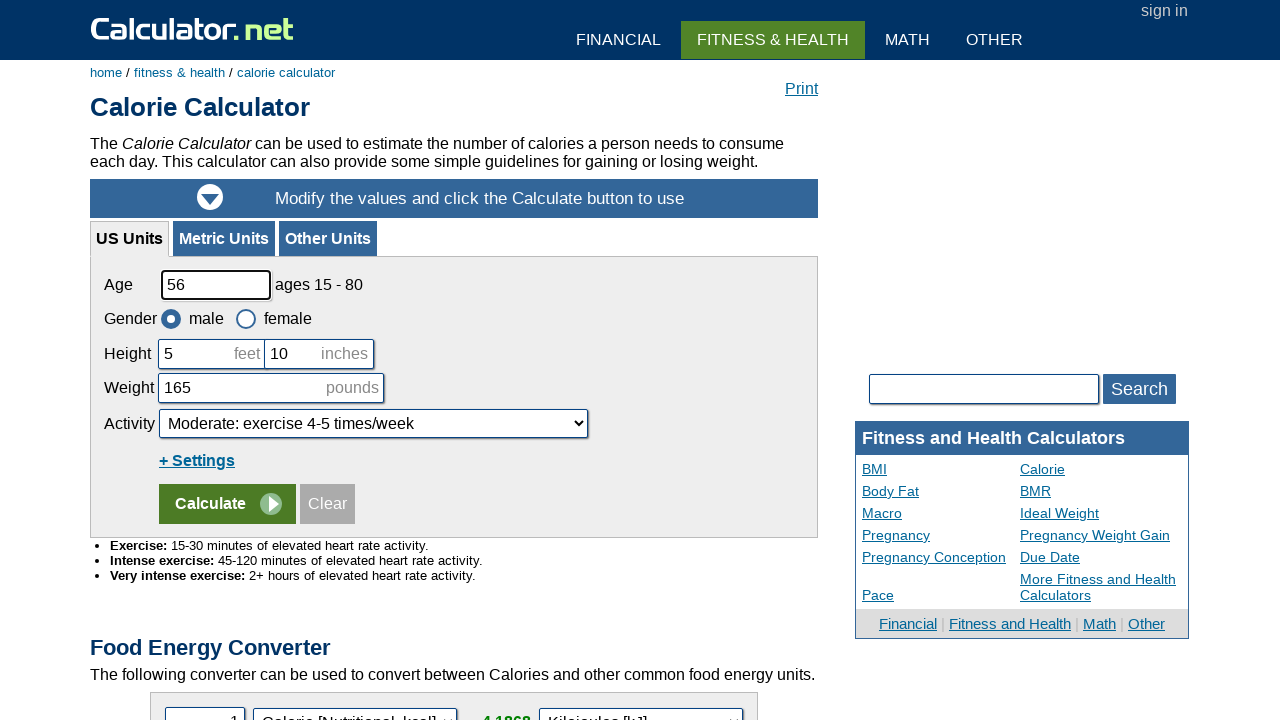

Info tables with class 'cinfoT' loaded and verified
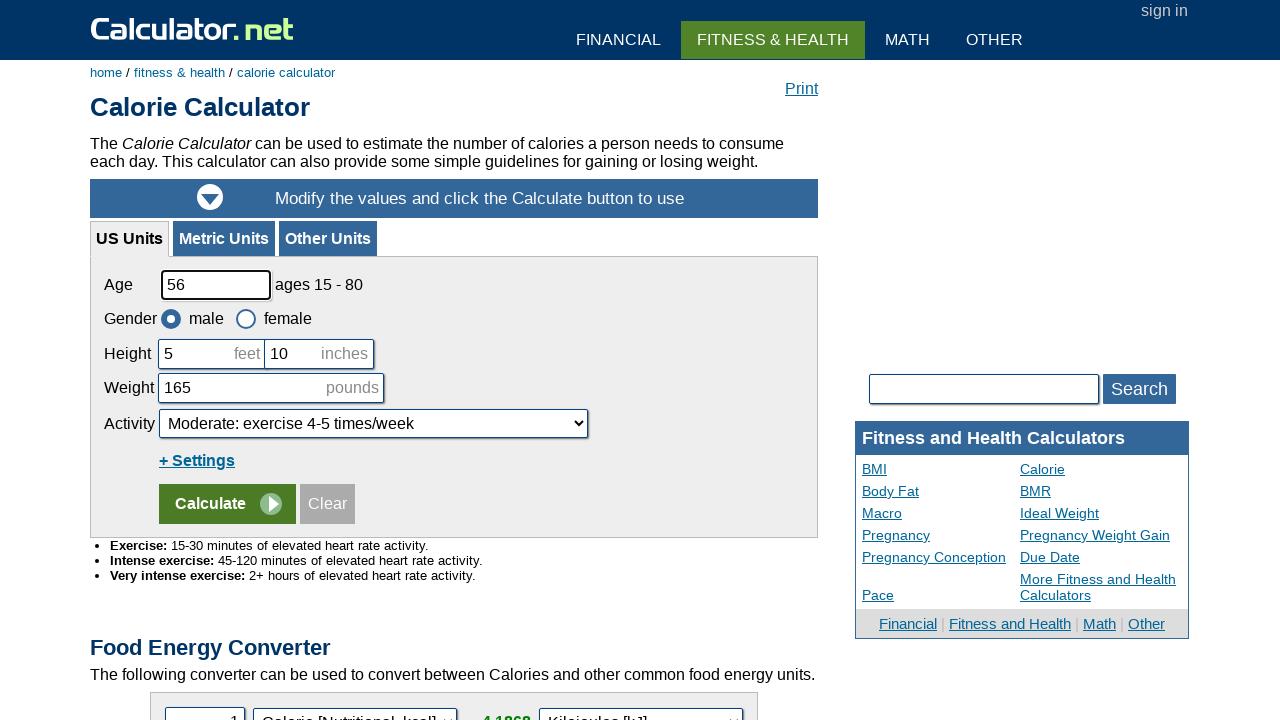

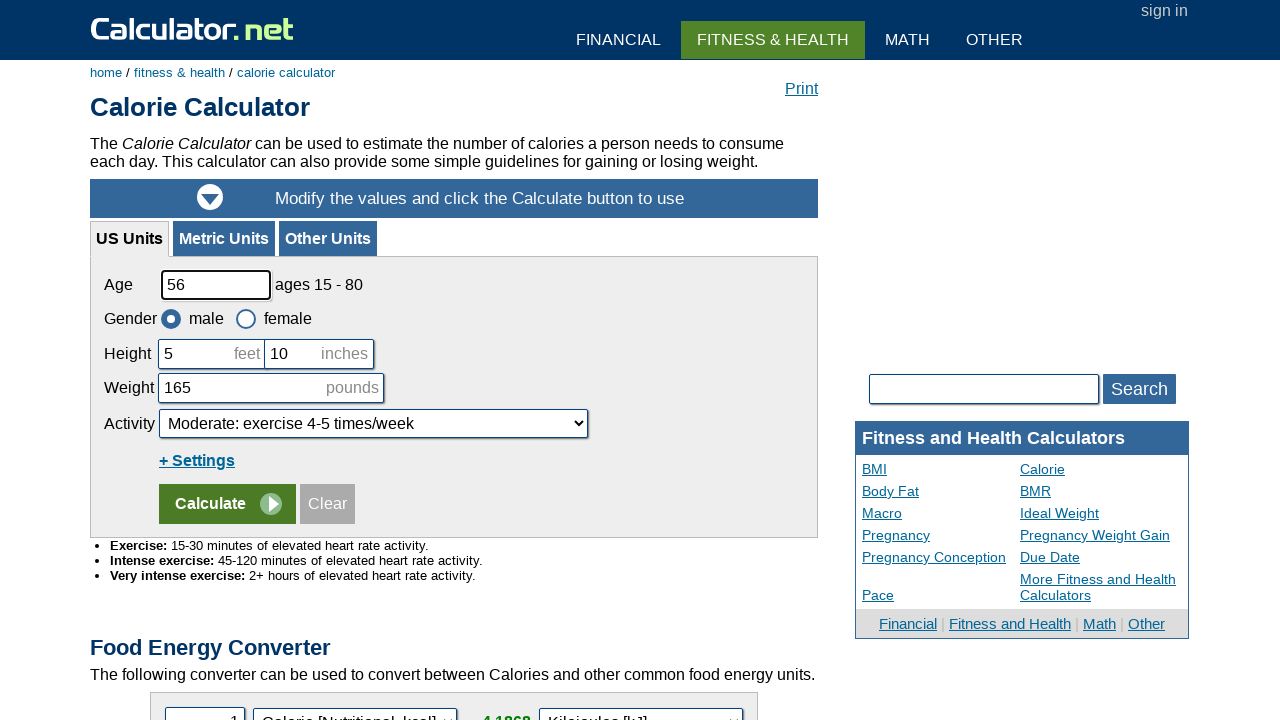